Tests the division functionality of an online calculator by entering two numbers, clicking the divide operator, and verifying the result

Starting URL: http://calculator-1.com/widgets/

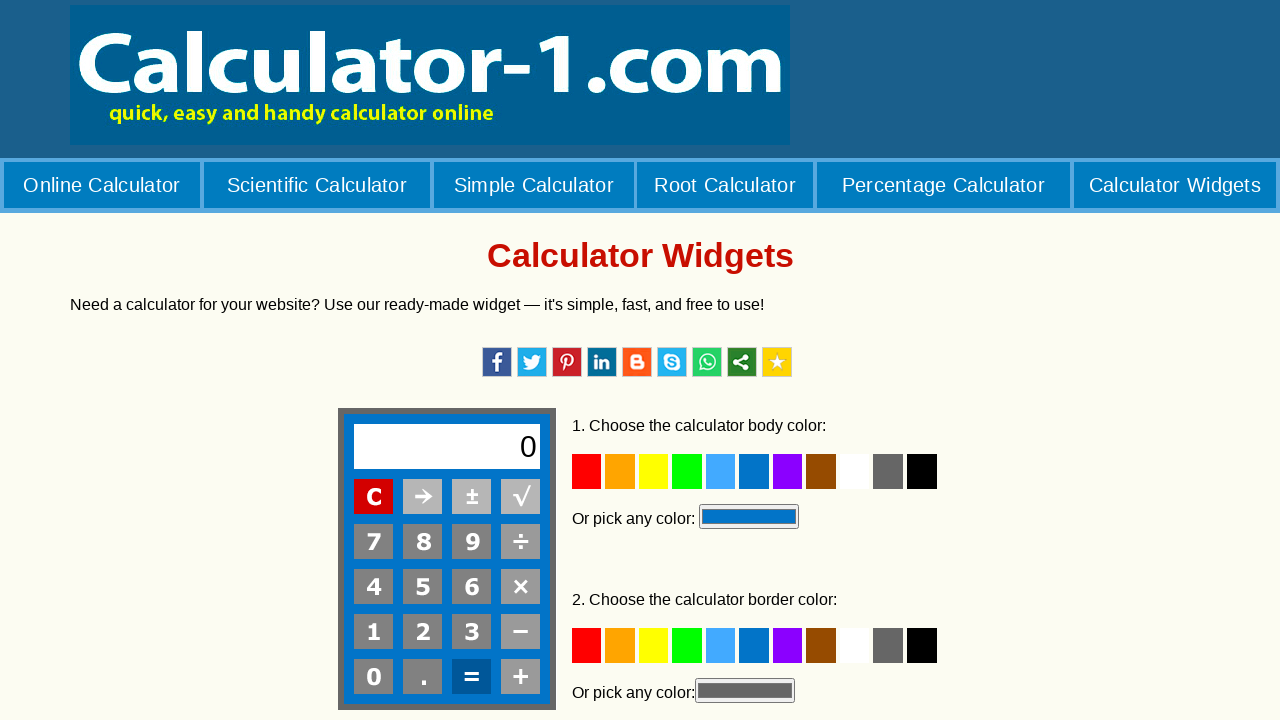

Scrolled down 300 pixels to view the calculator
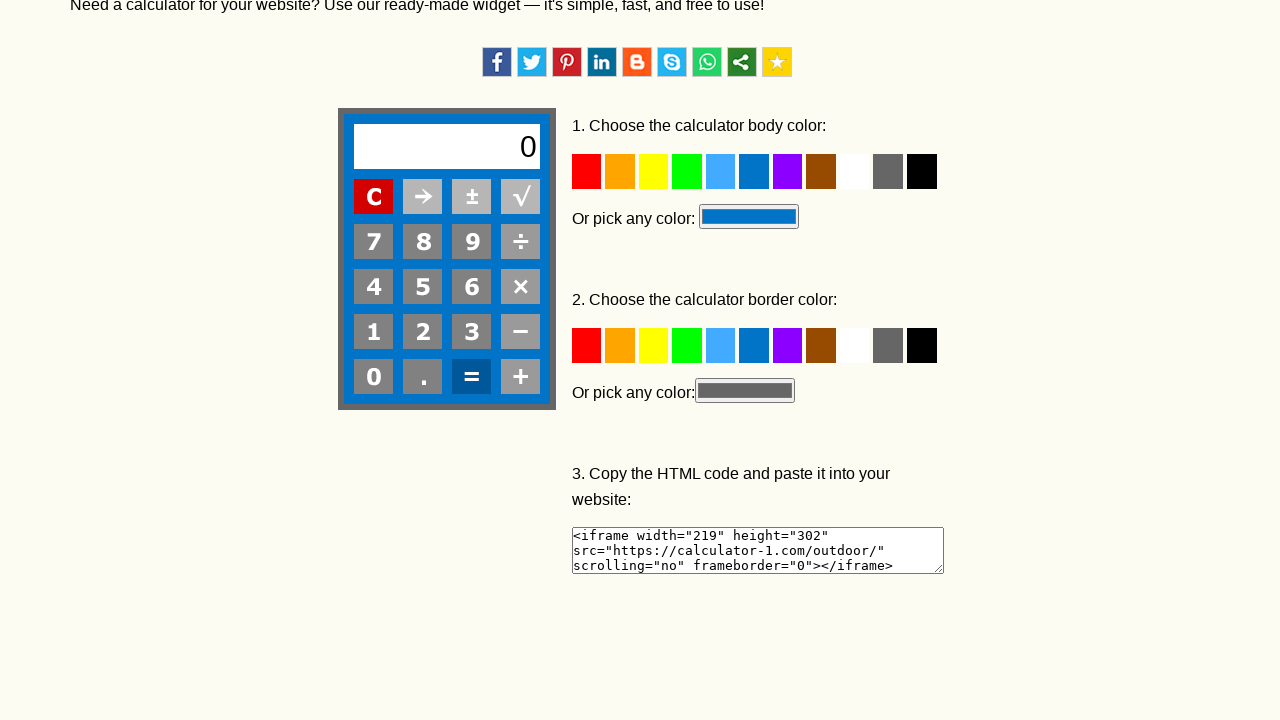

Located calculator iframe
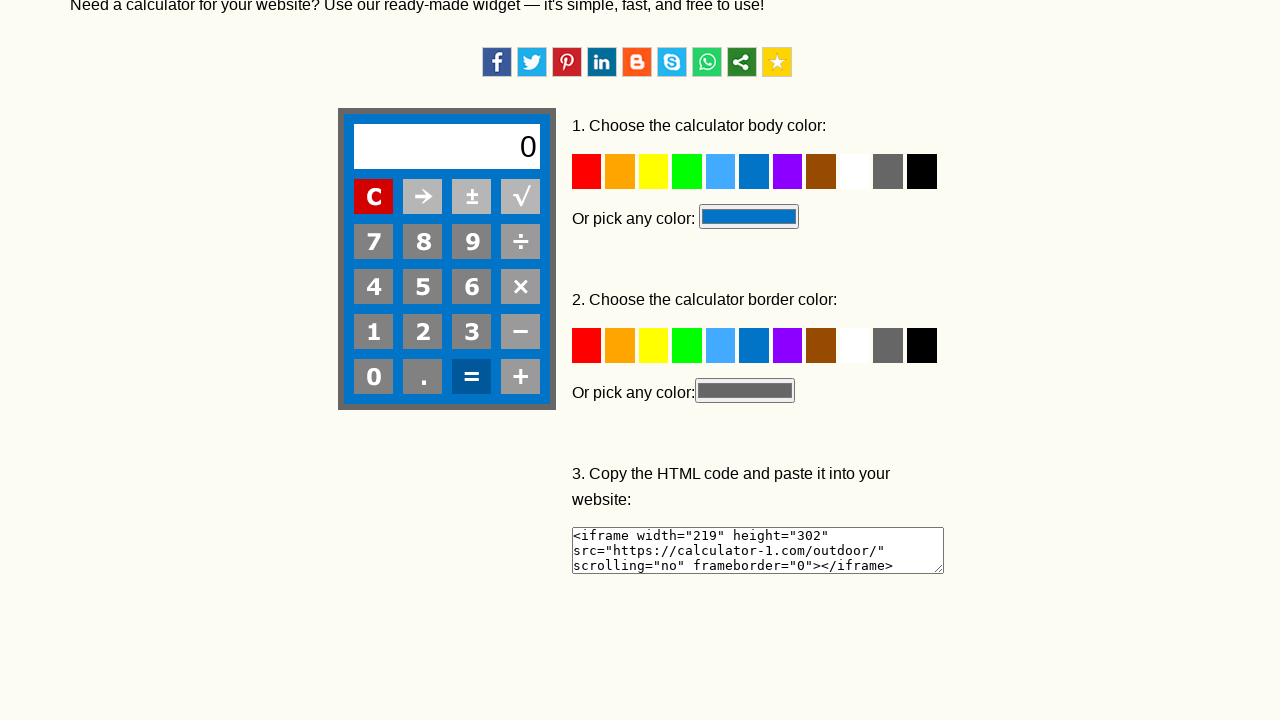

Clicked digit 6 at (471, 287) on #frcalcul >> internal:control=enter-frame >> td#bt_6
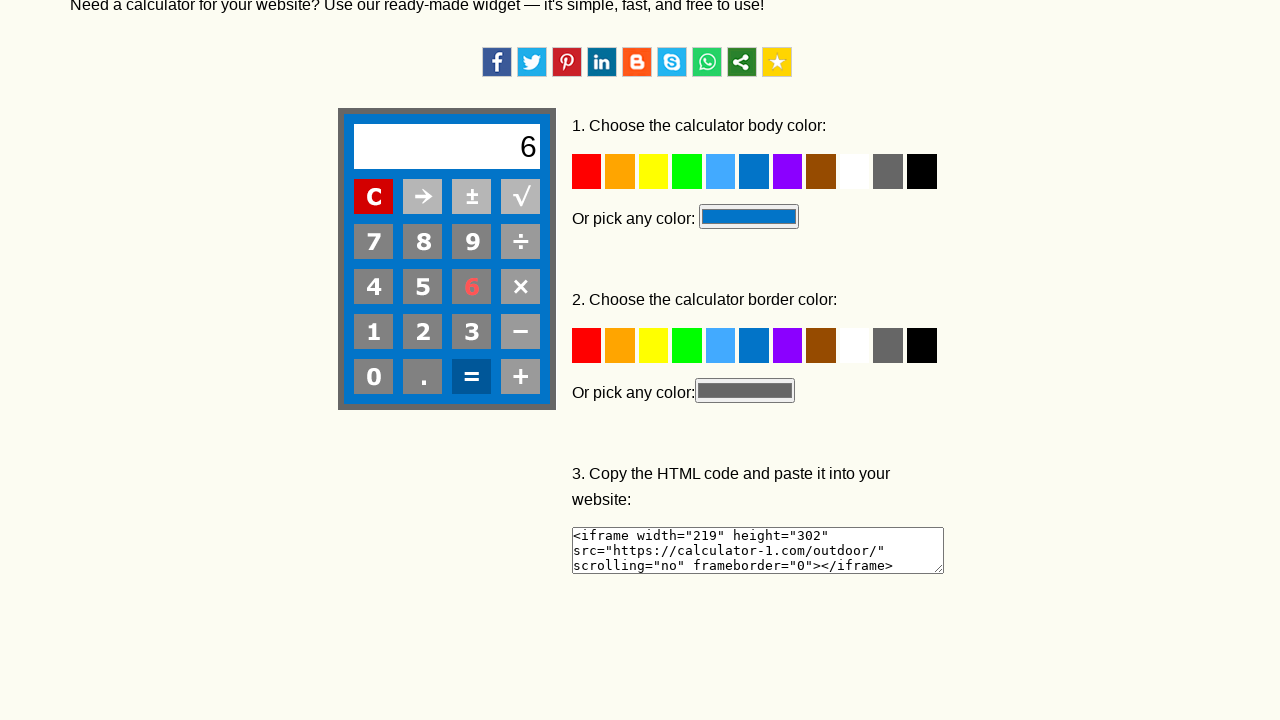

Clicked digit 4 to enter first number 64 at (373, 287) on #frcalcul >> internal:control=enter-frame >> td#bt_4
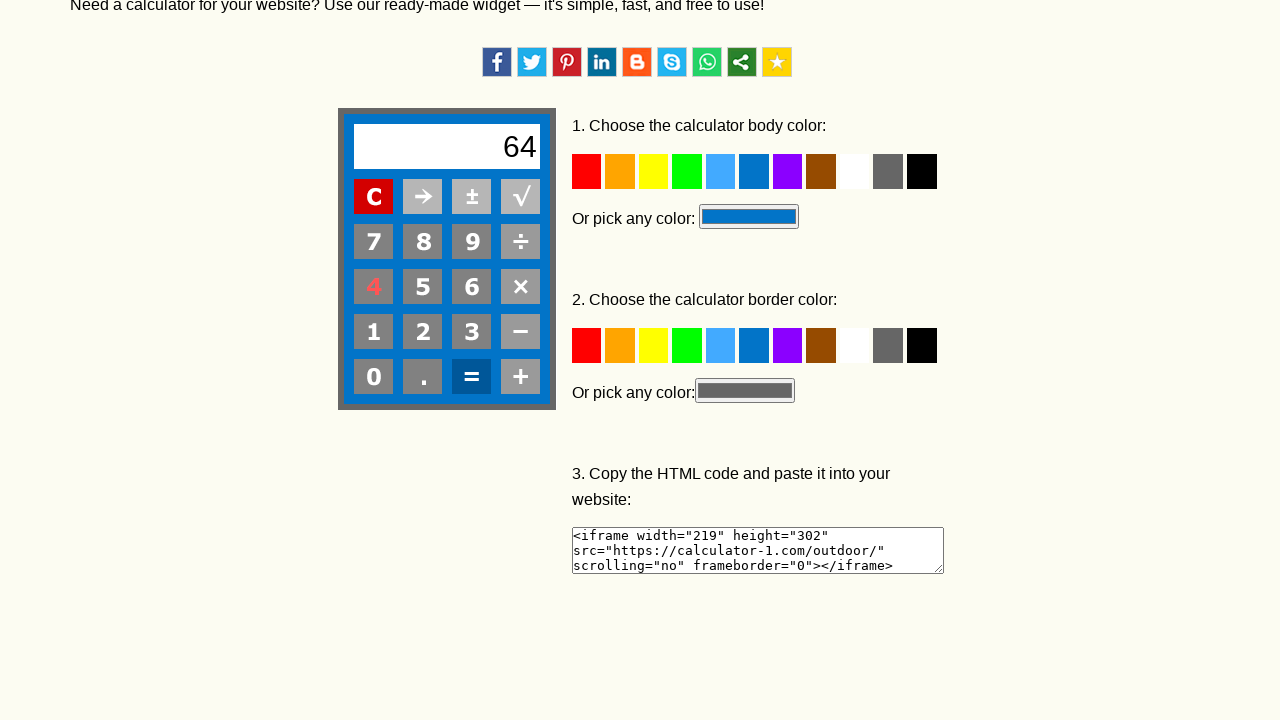

Clicked divide operator at (520, 242) on #frcalcul >> internal:control=enter-frame >> td#bt_dl
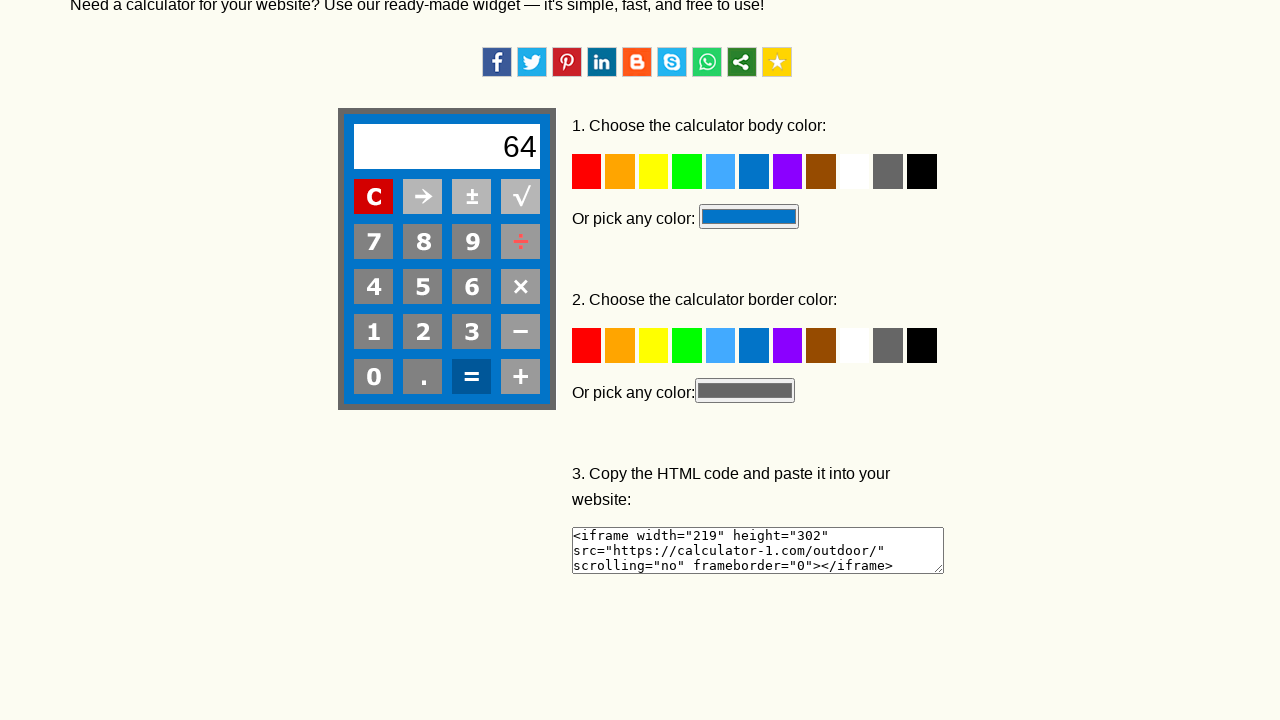

Clicked digit 8 to enter second number at (422, 242) on #frcalcul >> internal:control=enter-frame >> td#bt_8
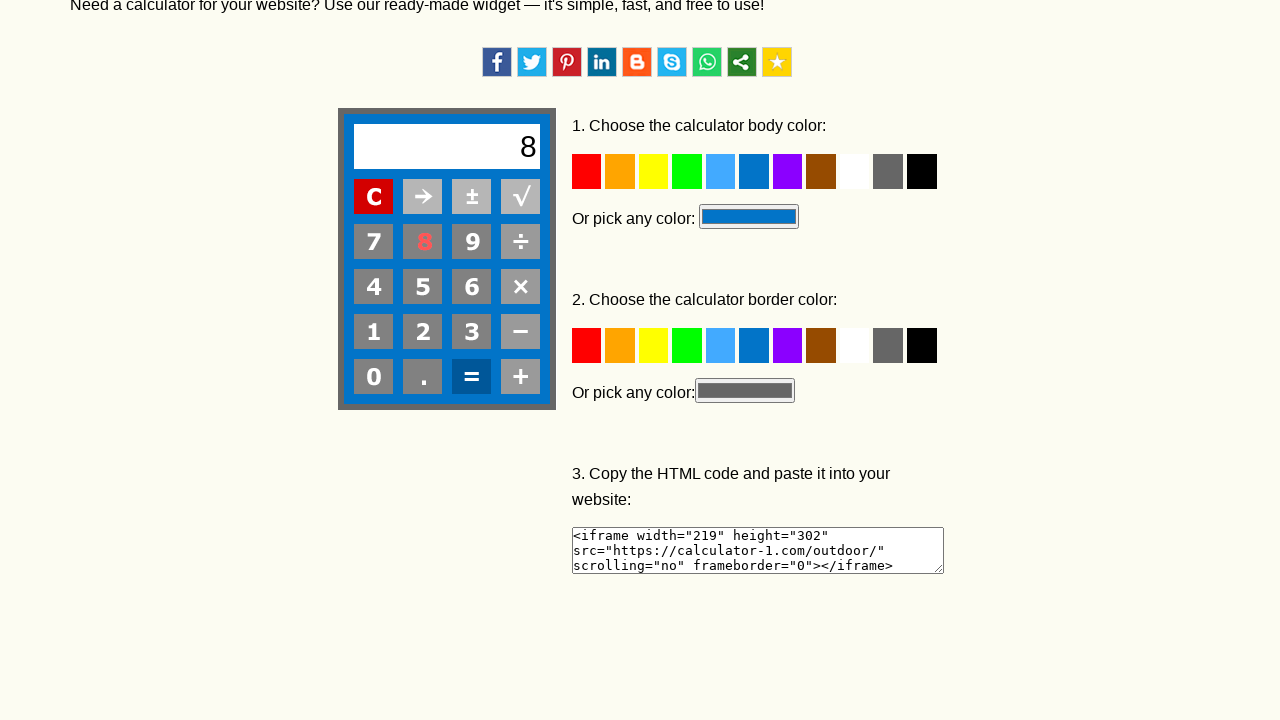

Clicked equals button to calculate division result at (471, 377) on #frcalcul >> internal:control=enter-frame >> td#bt_rv
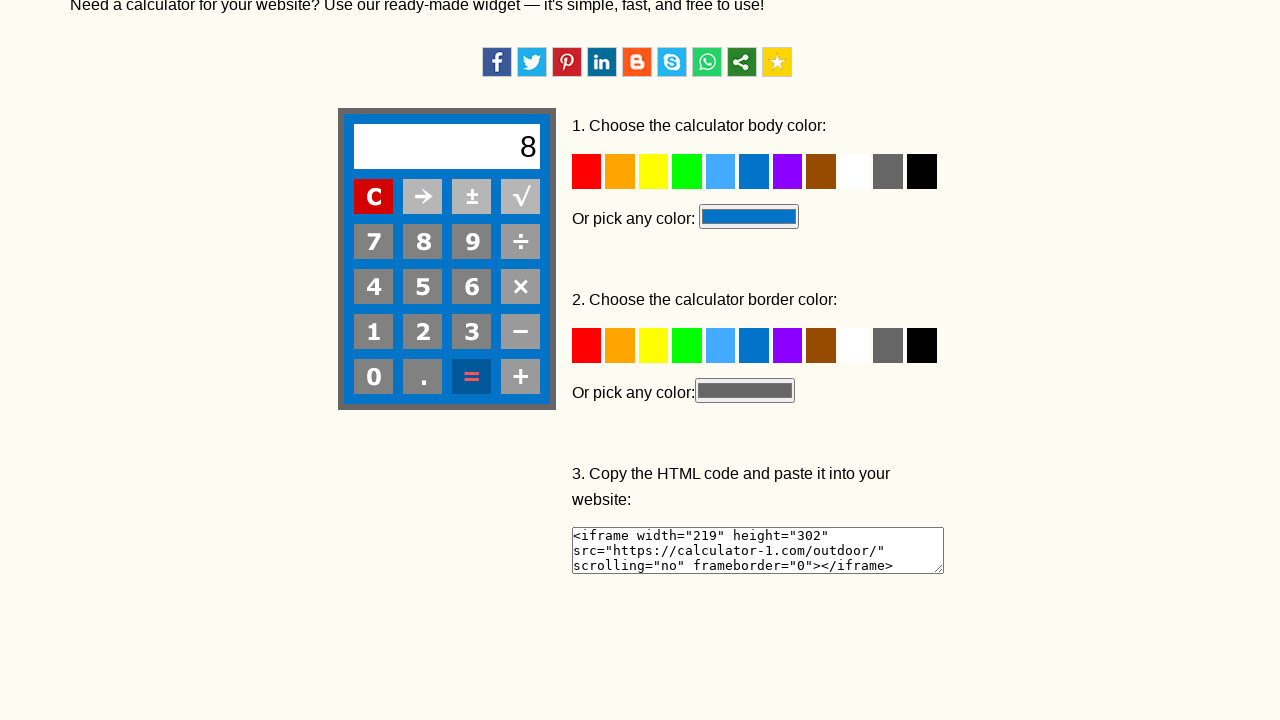

Waited 1000ms for result to be displayed
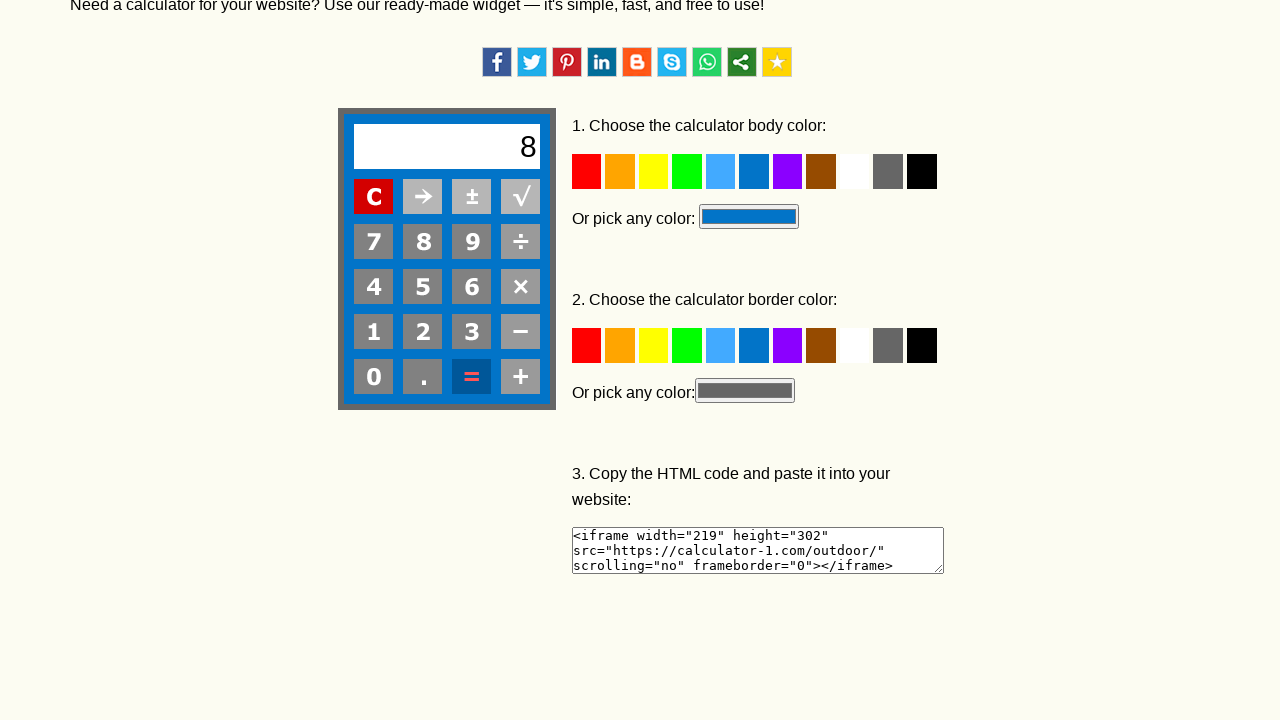

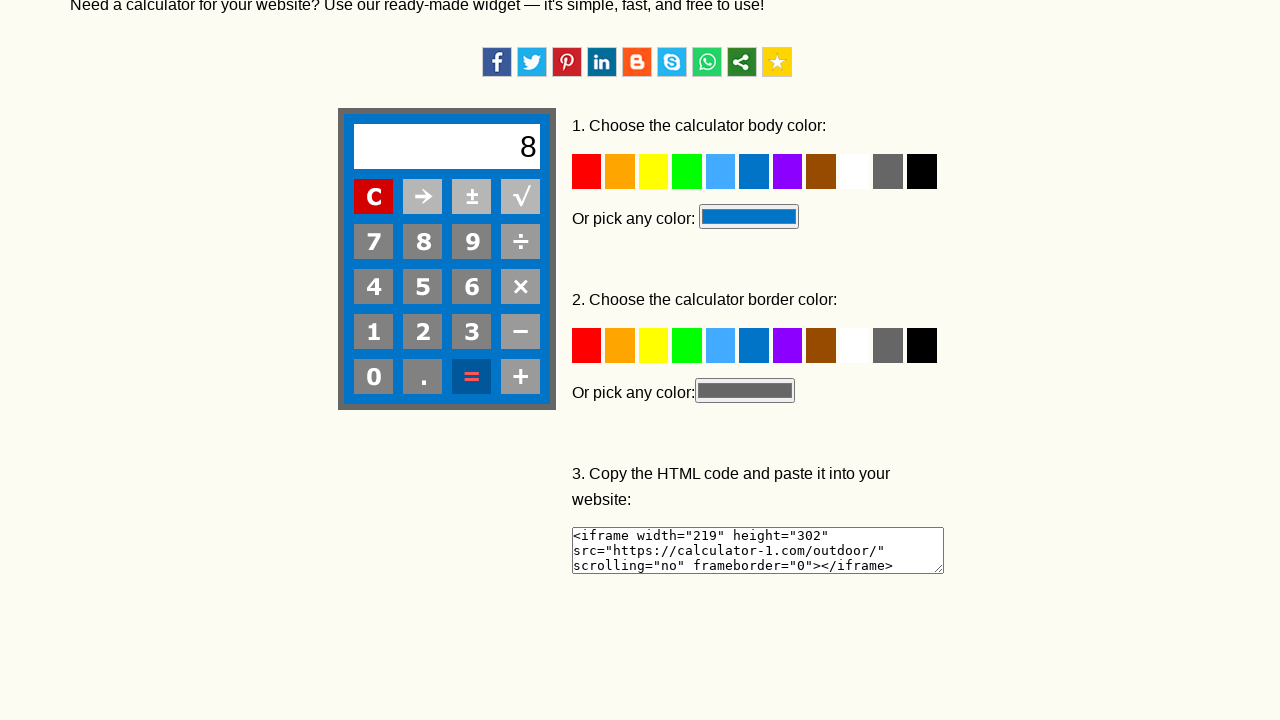